Tests handling of a timed JavaScript alert that appears after a delay

Starting URL: https://demoqa.com/alerts

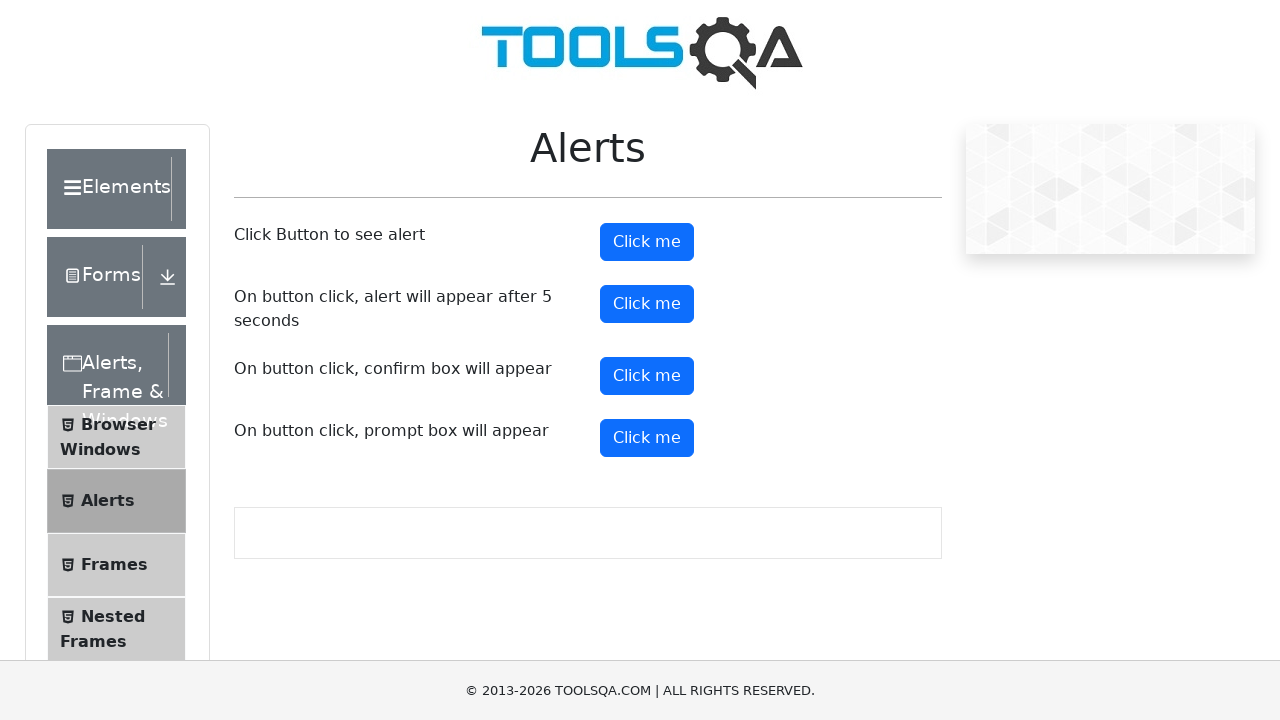

Set up dialog handler to automatically accept alerts
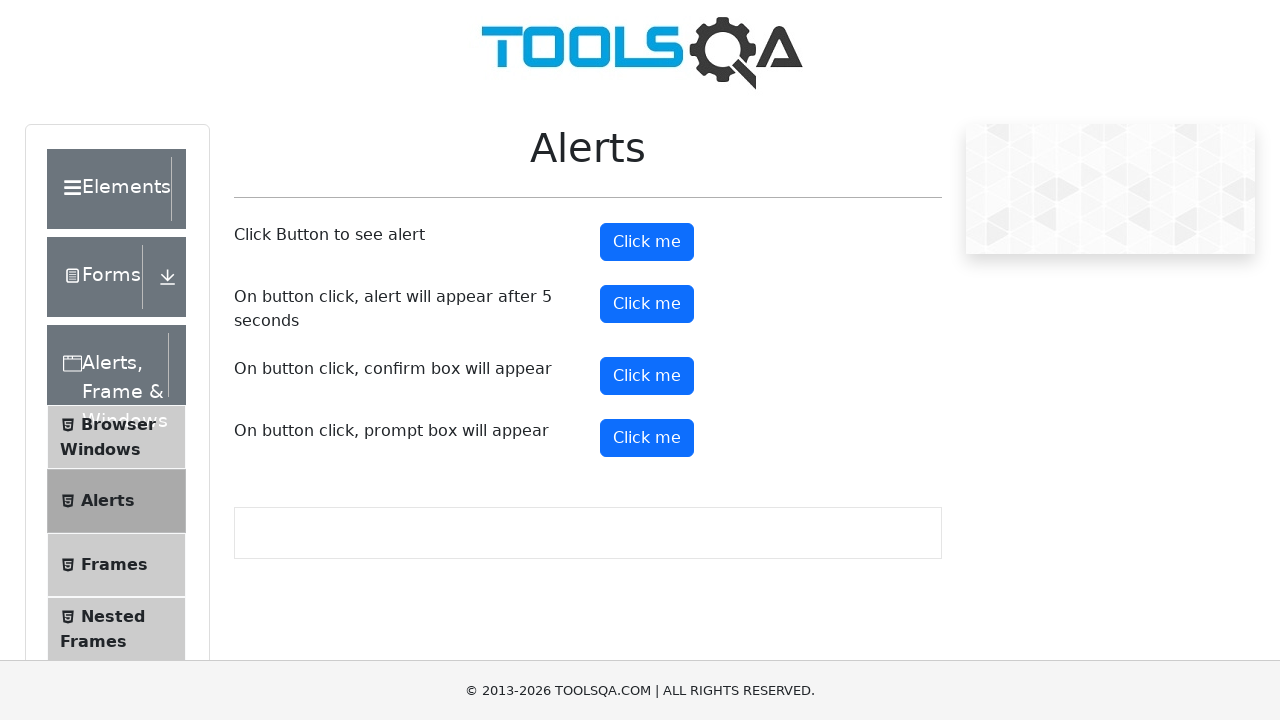

Clicked the timer alert button at (647, 304) on #timerAlertButton
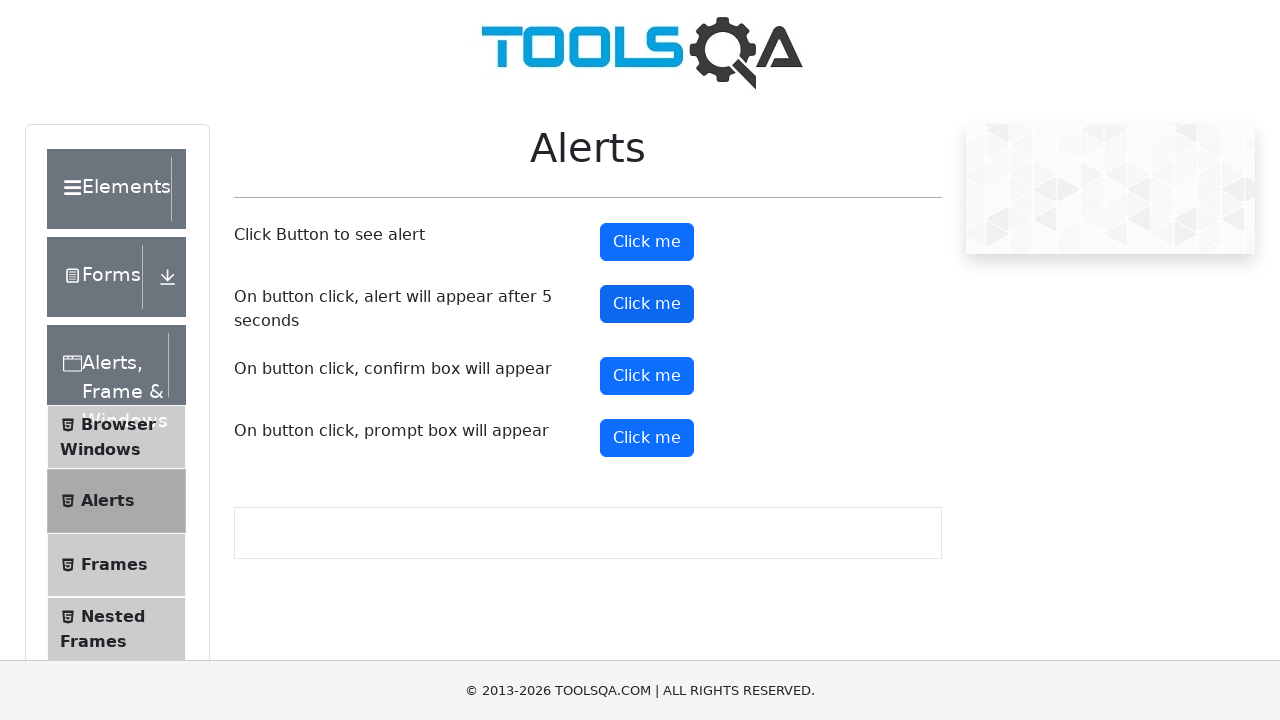

Waited for timed alert to appear and be handled
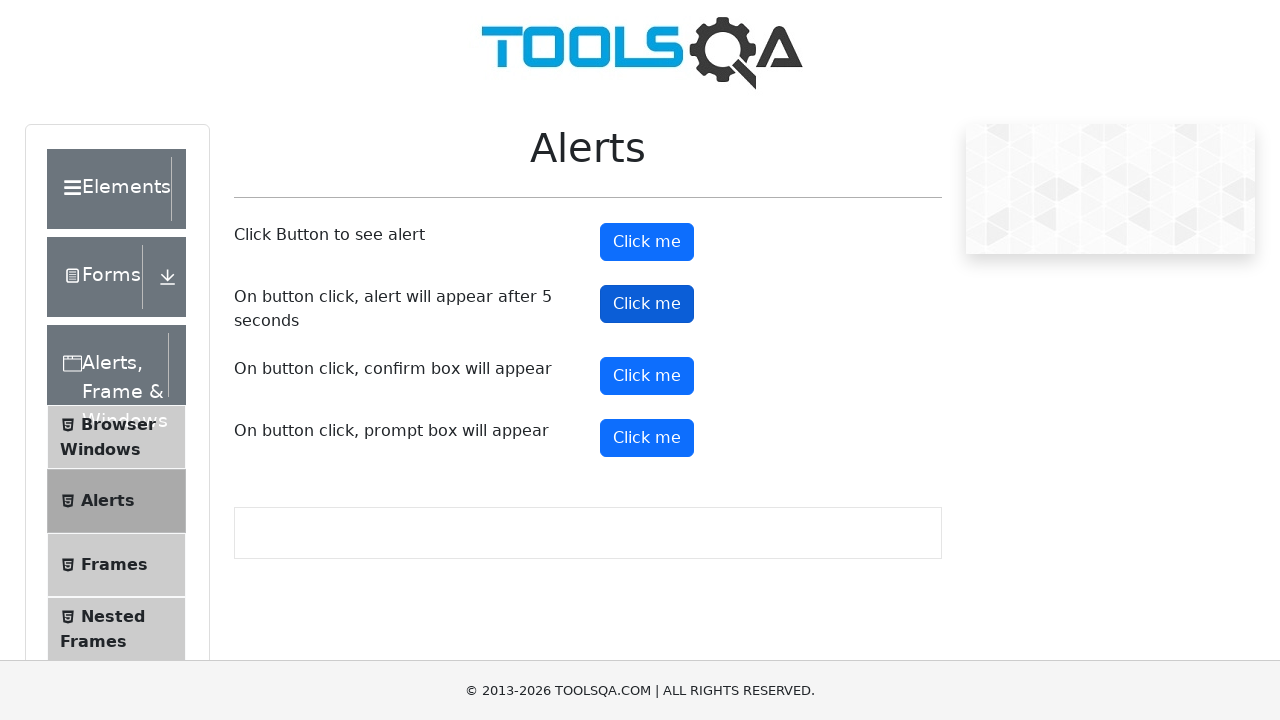

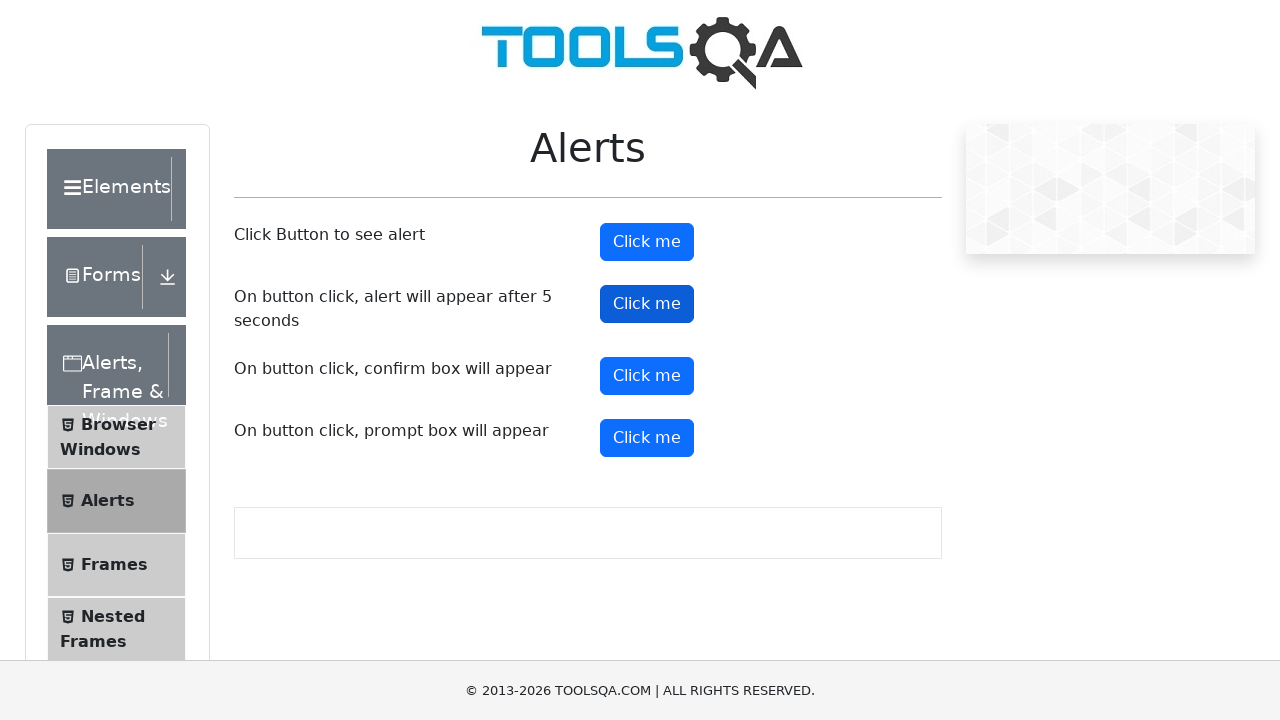